Tests file download functionality by navigating to a download page, clicking on a download link, and verifying that a file is successfully downloaded.

Starting URL: https://the-internet.herokuapp.com/download

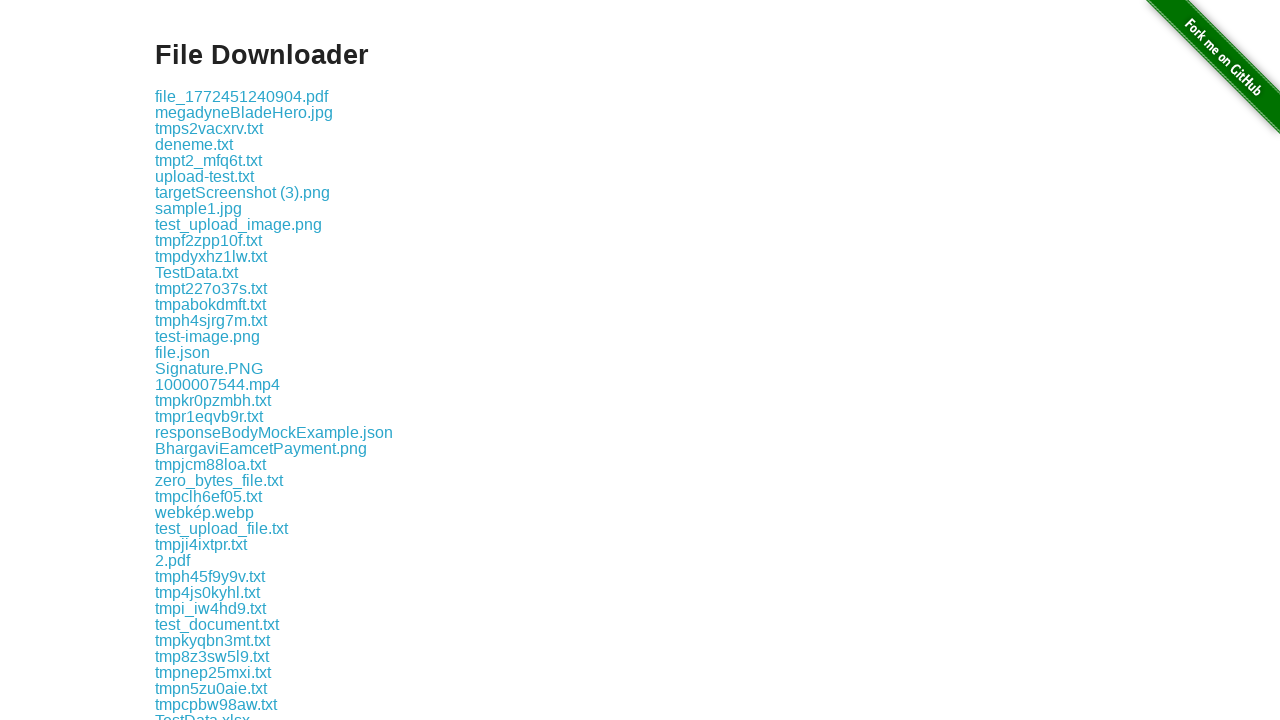

Download page loaded and download link element found
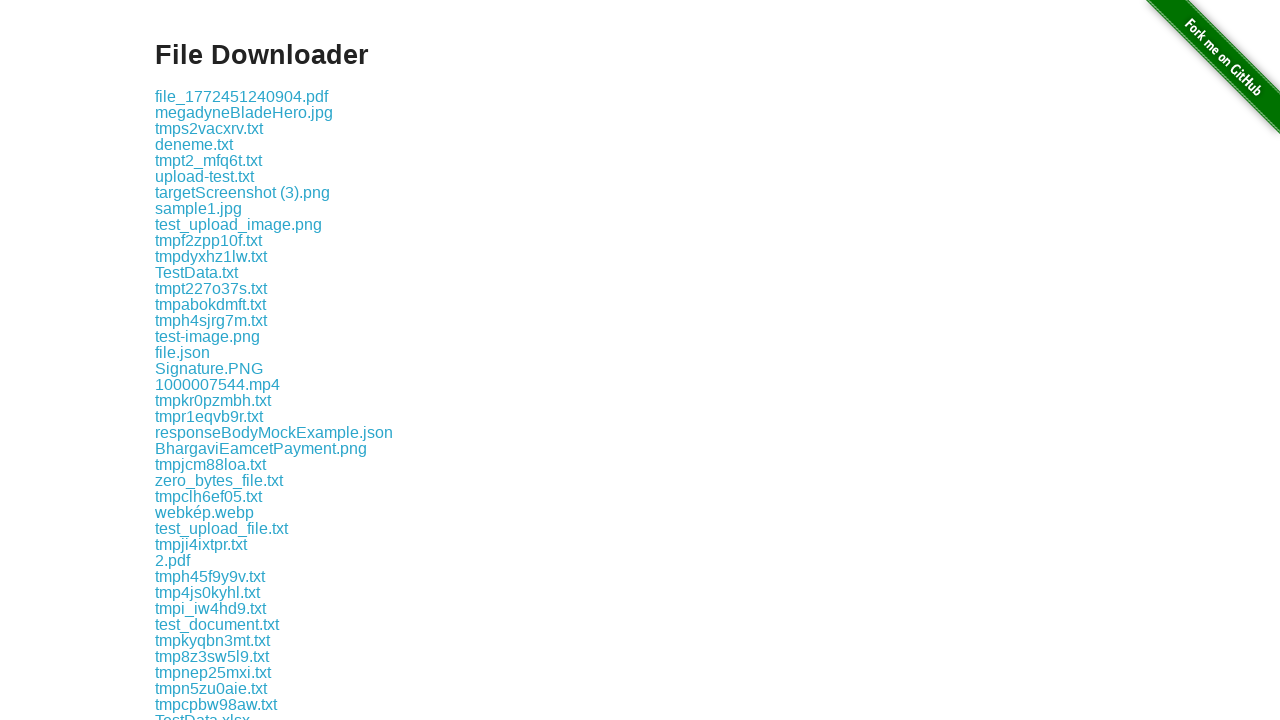

Clicked download link to initiate file download at (242, 96) on .example a
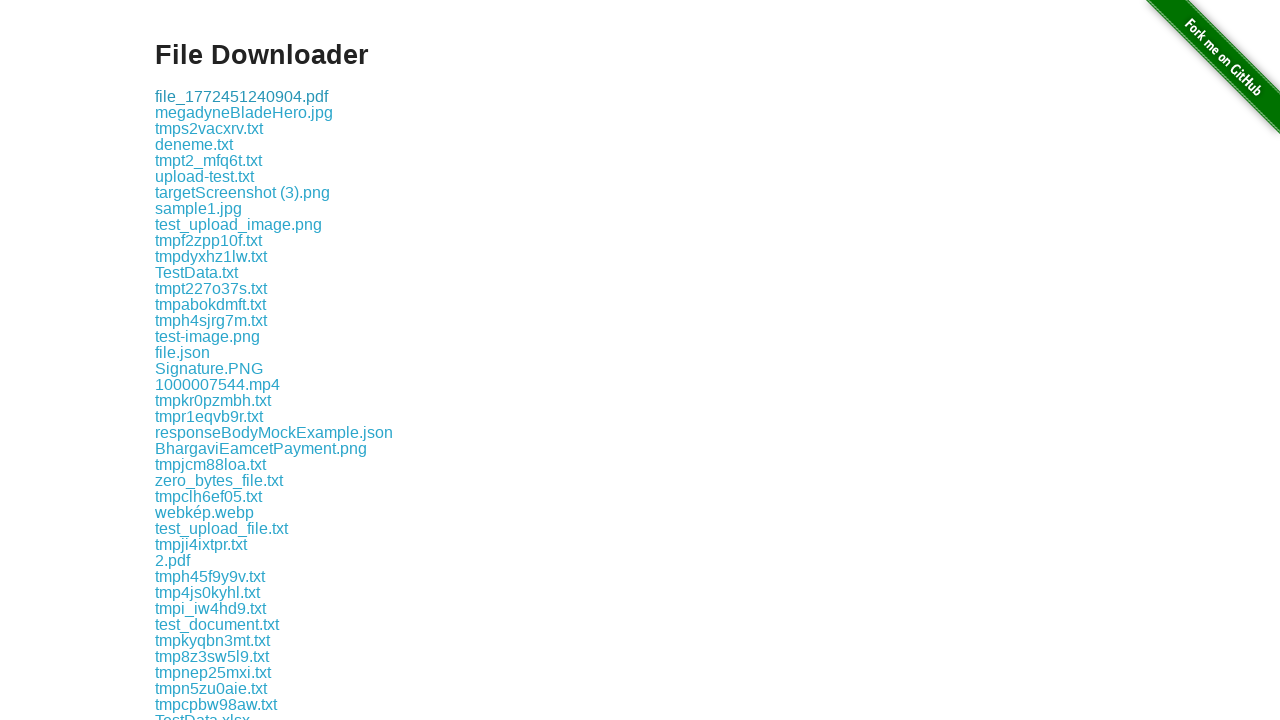

File download completed successfully
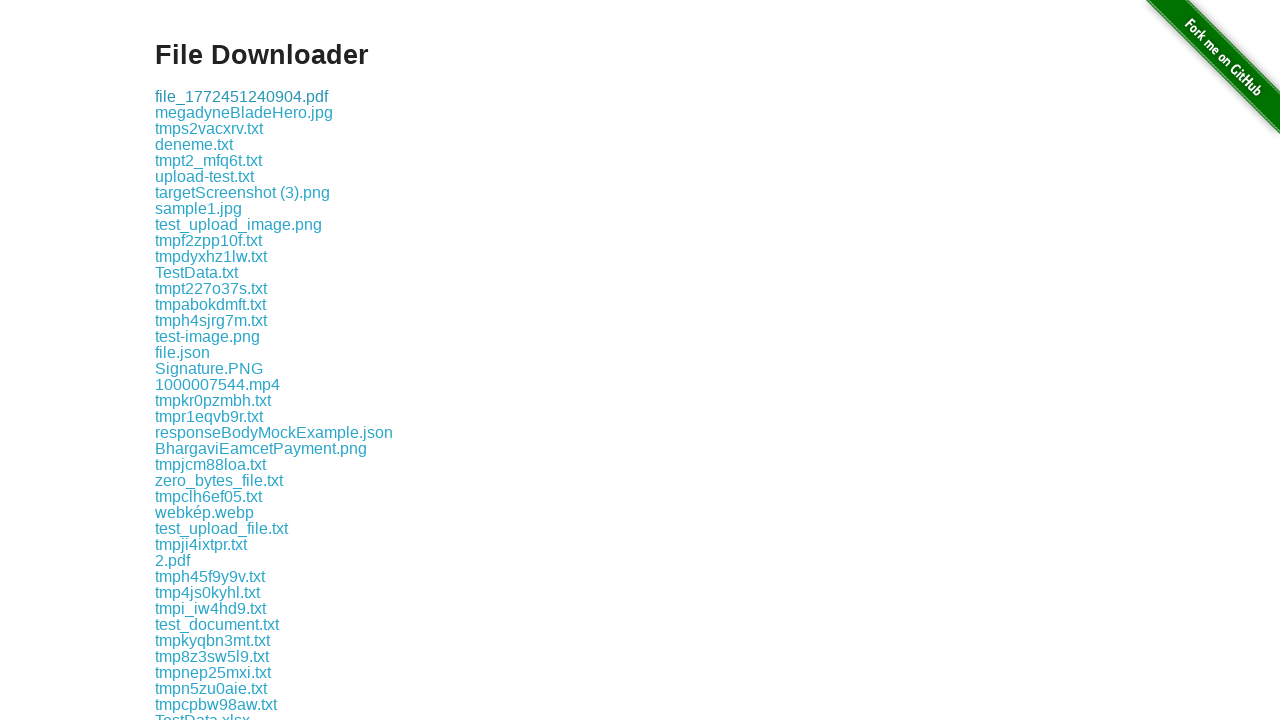

Verified downloaded file exists and has valid path
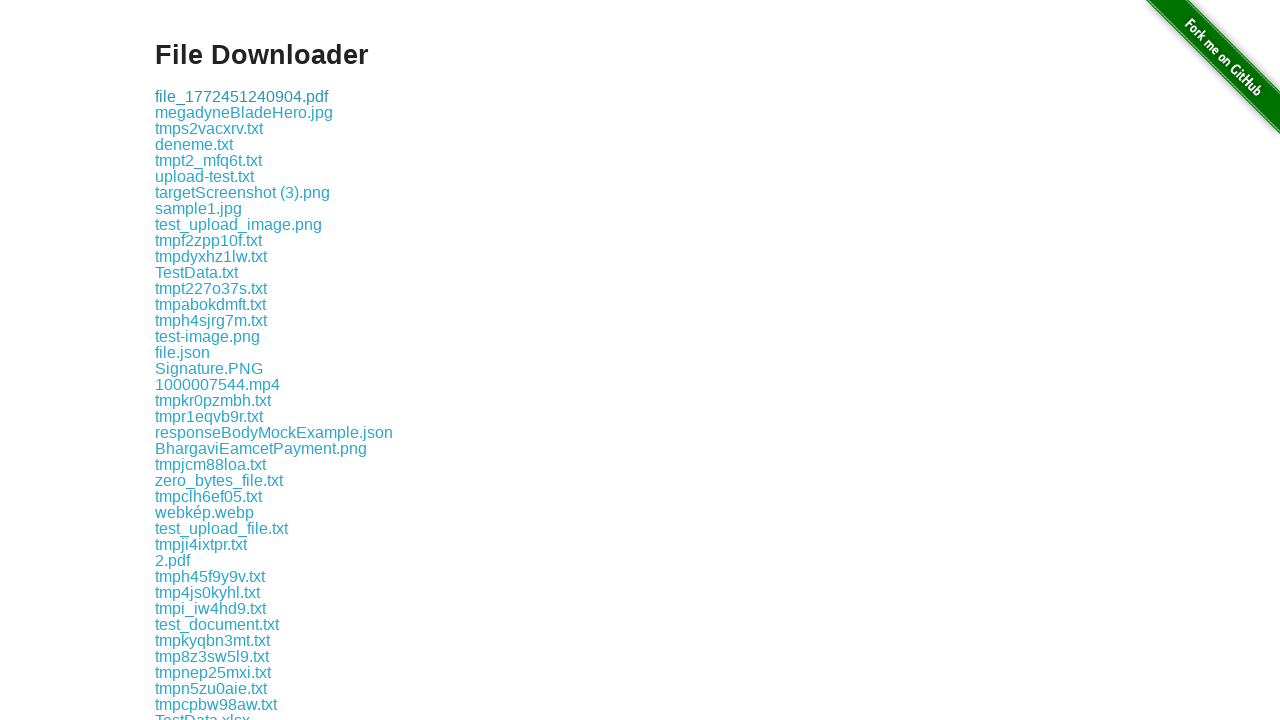

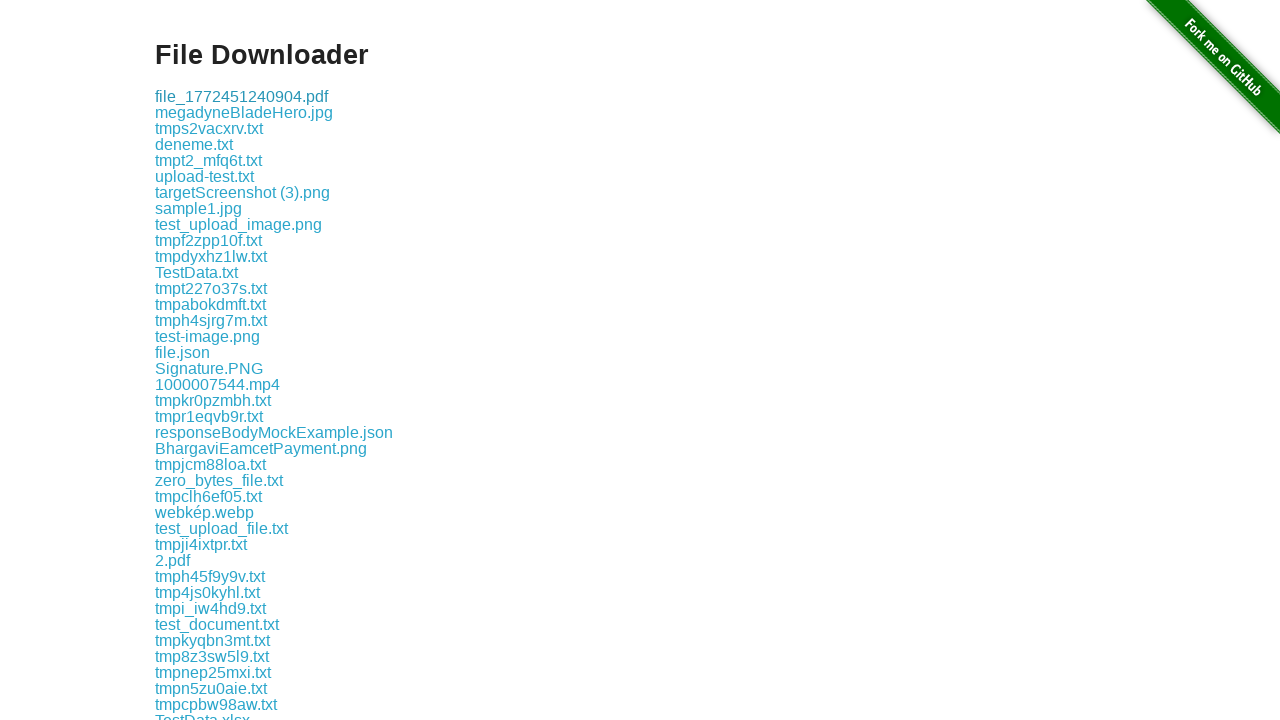